Navigates to the DemoQA alerts demo page and maximizes the browser window to view alert examples

Starting URL: https://demoqa.com/alerts

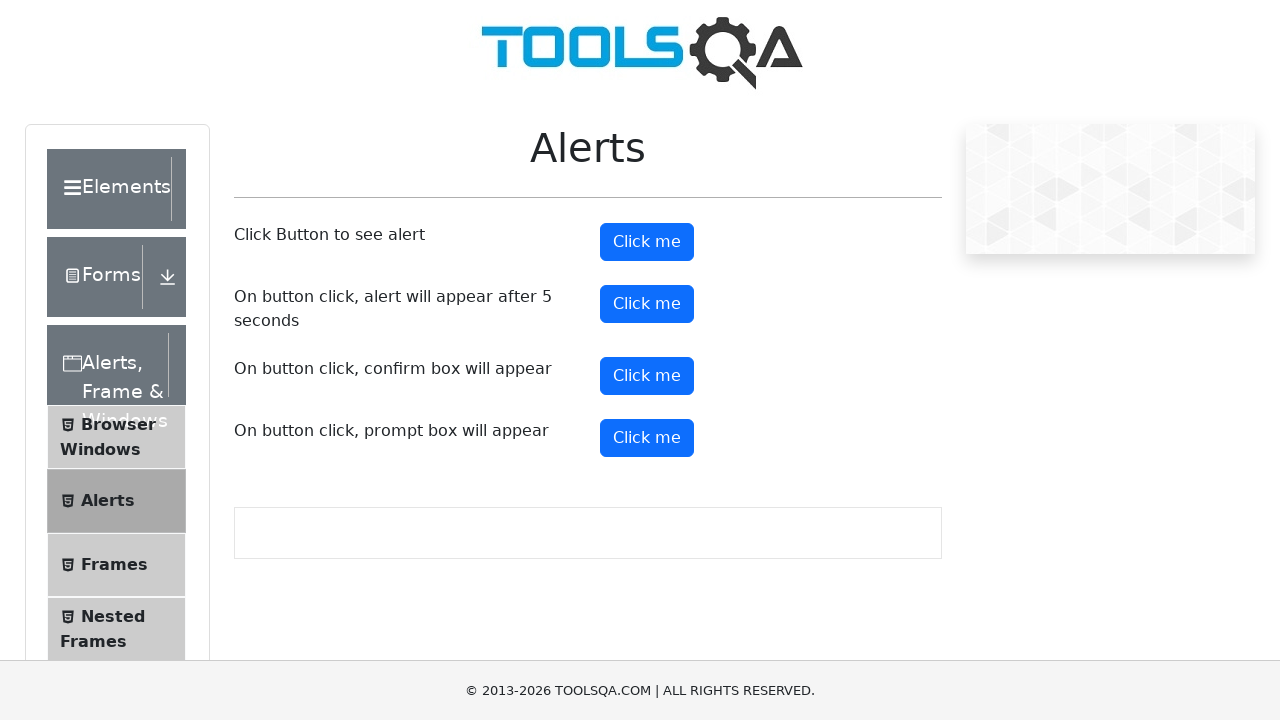

Navigated to DemoQA alerts demo page
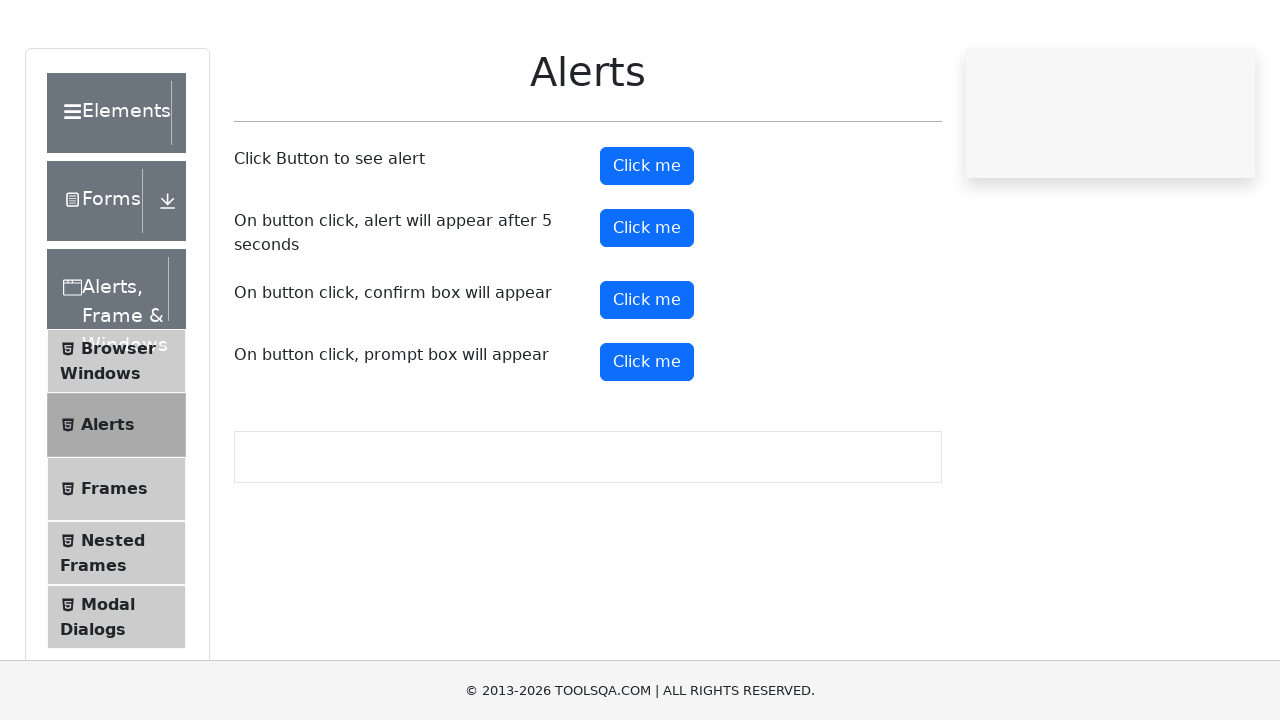

Maximized browser window to 1920x1080
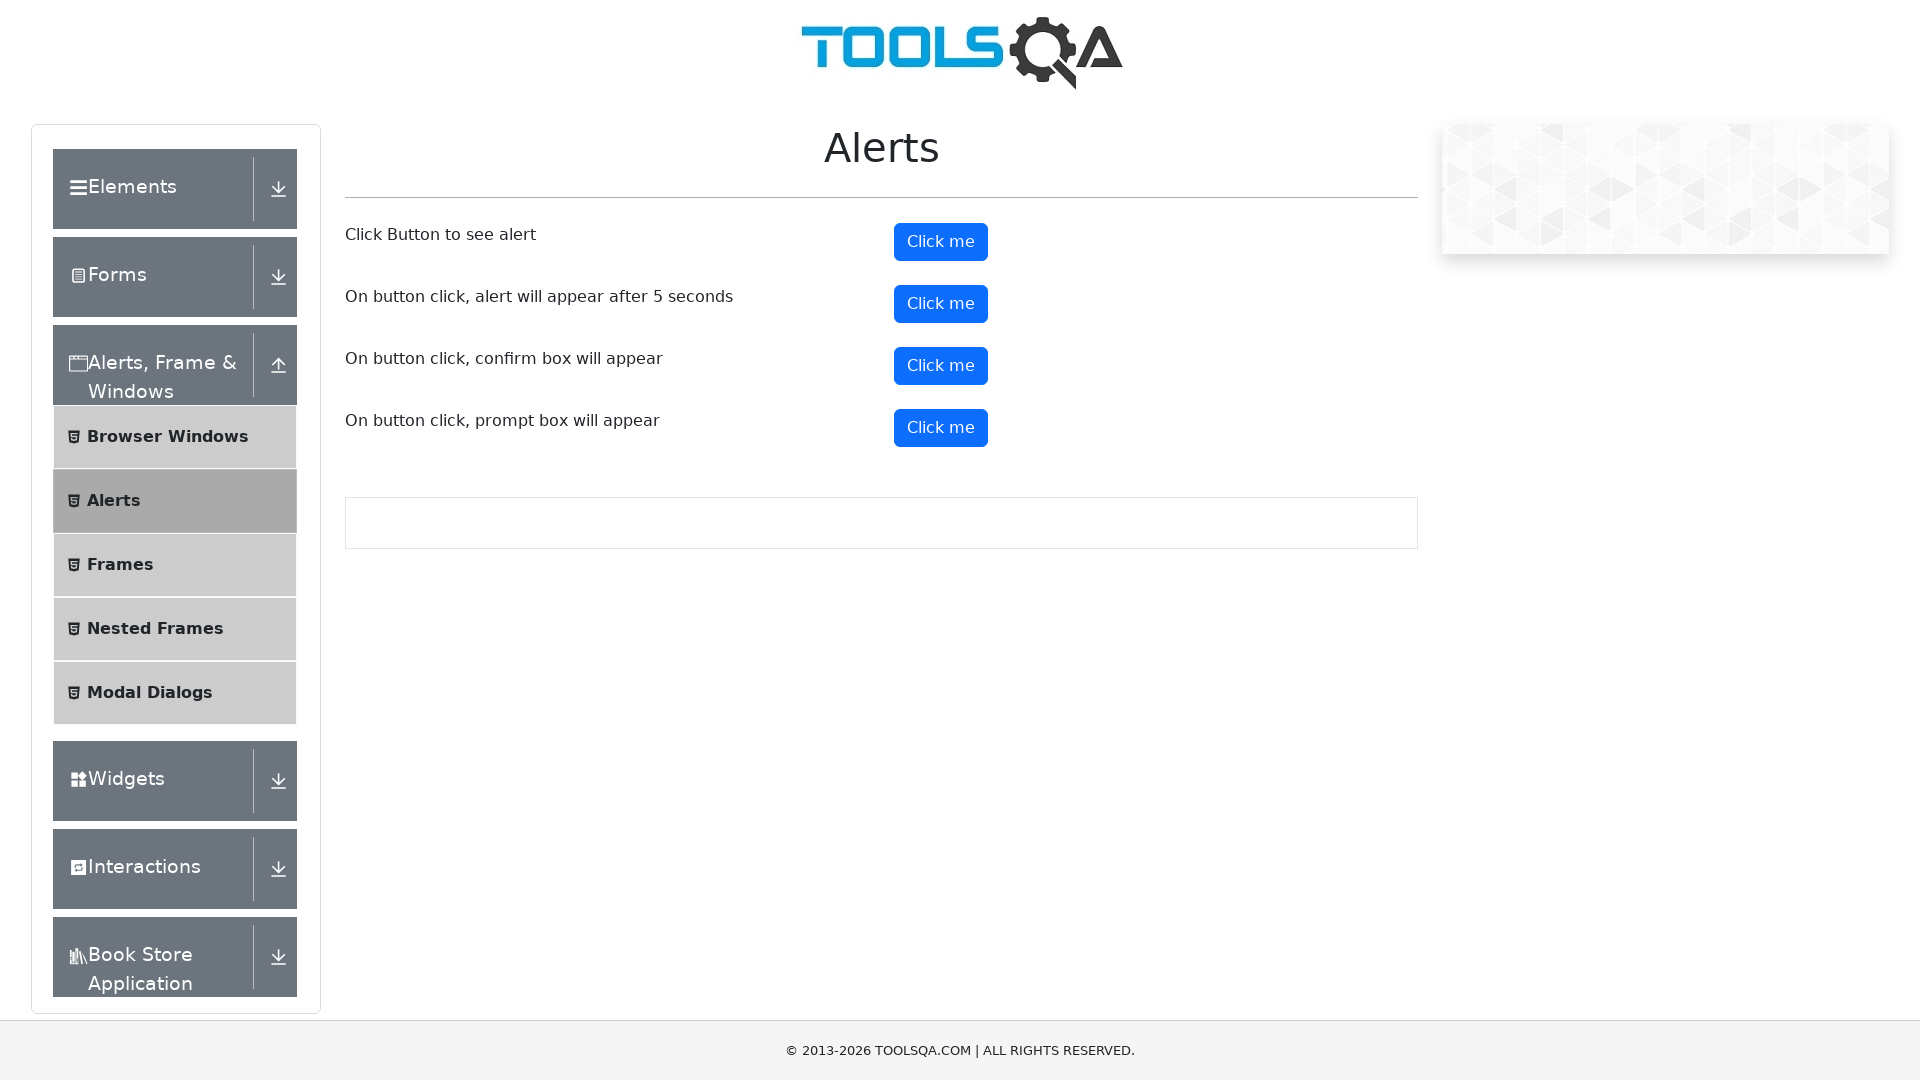

Page fully loaded and DOM content initialized
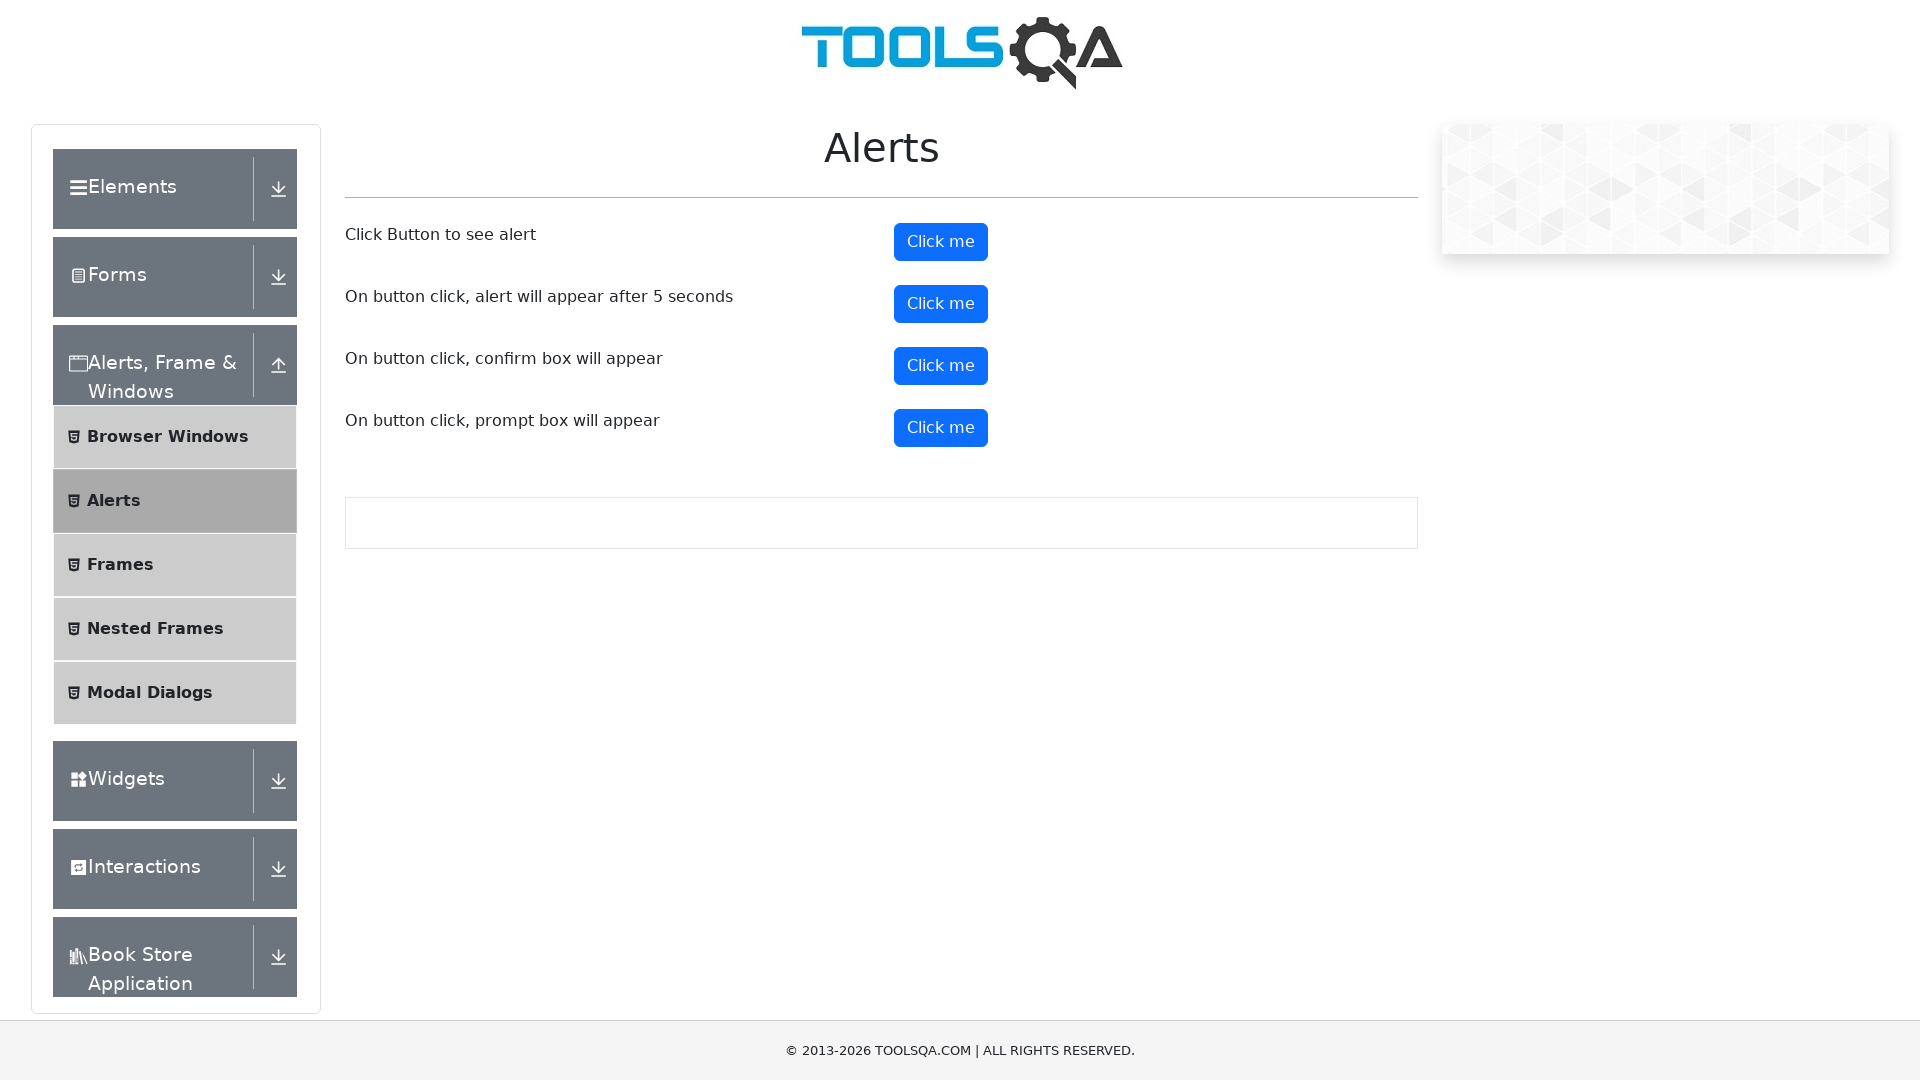

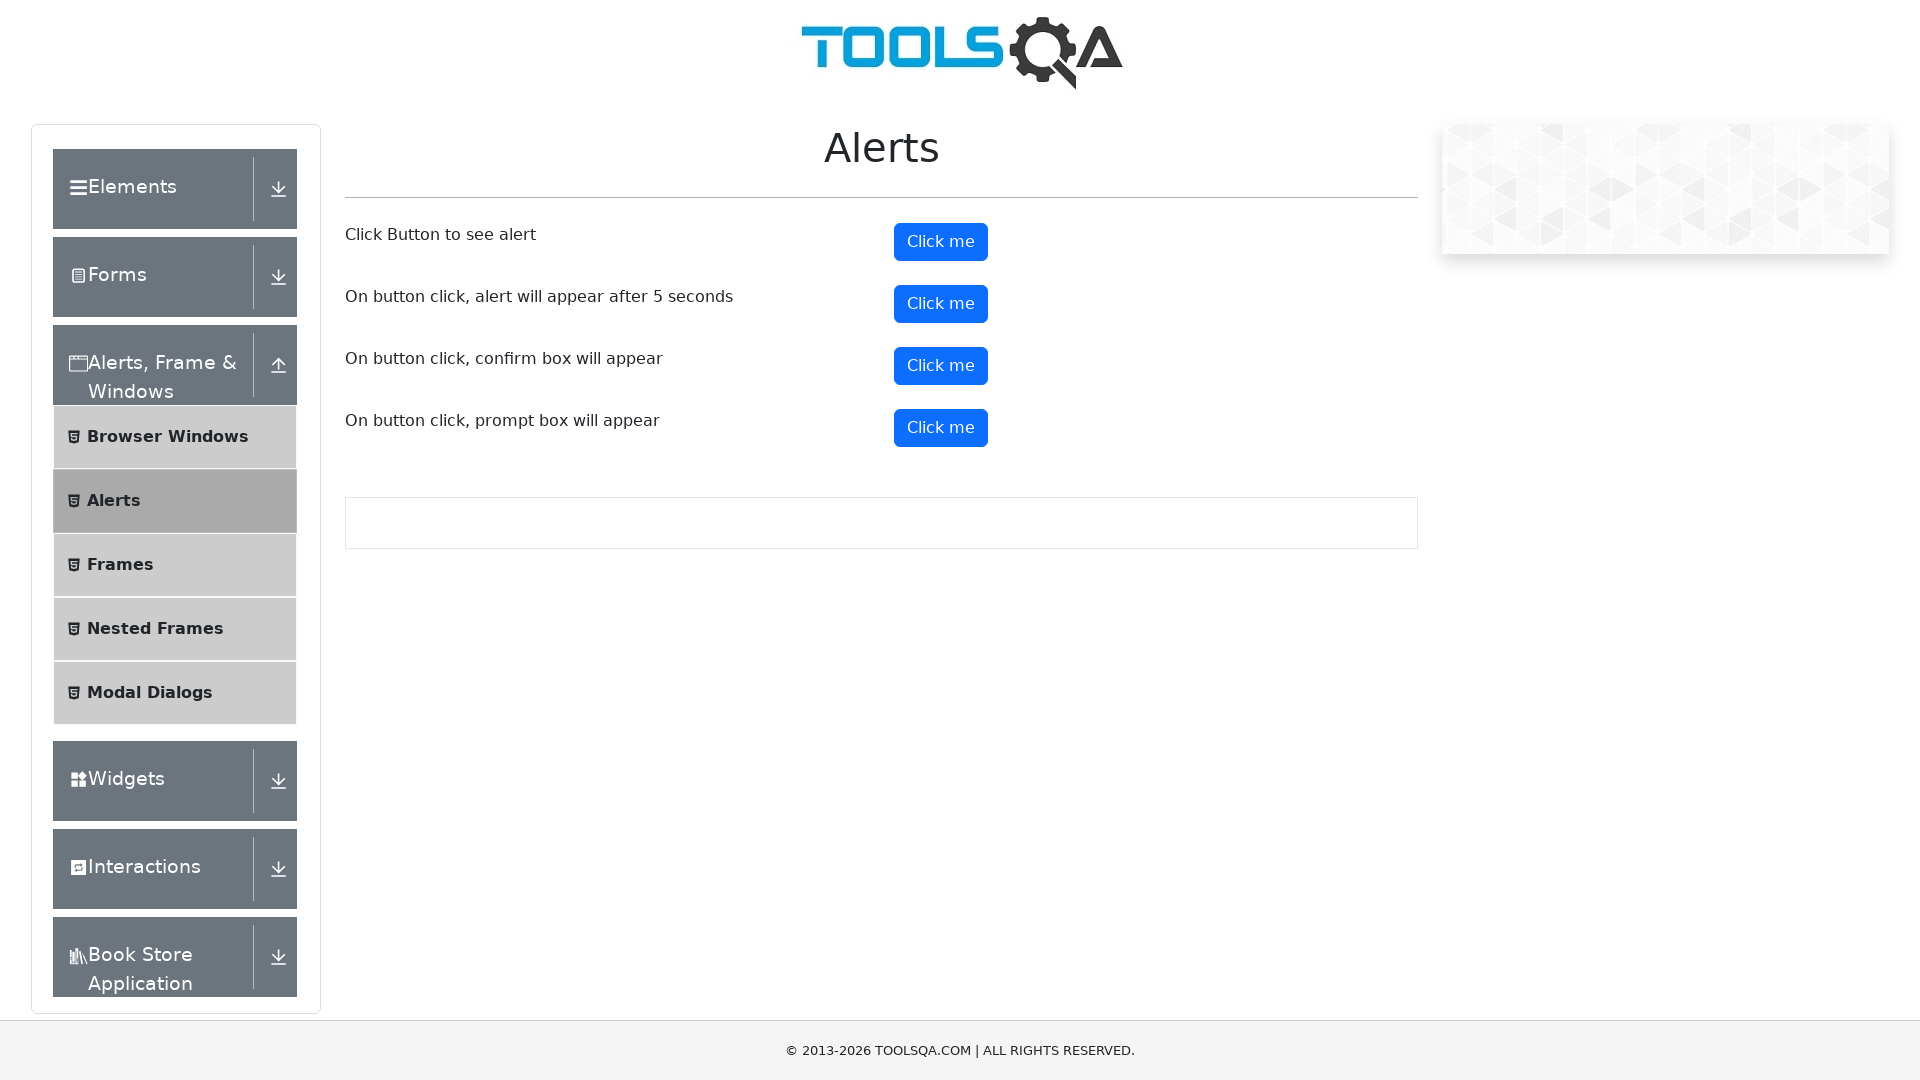